Tests TinyMCE rich text editor functionality by clicking menu items (File, New document, Paragraph, Heading 2), adding text content, inserting an image via dialog, and previewing the document.

Starting URL: https://seleniumbase.io/tinymce/

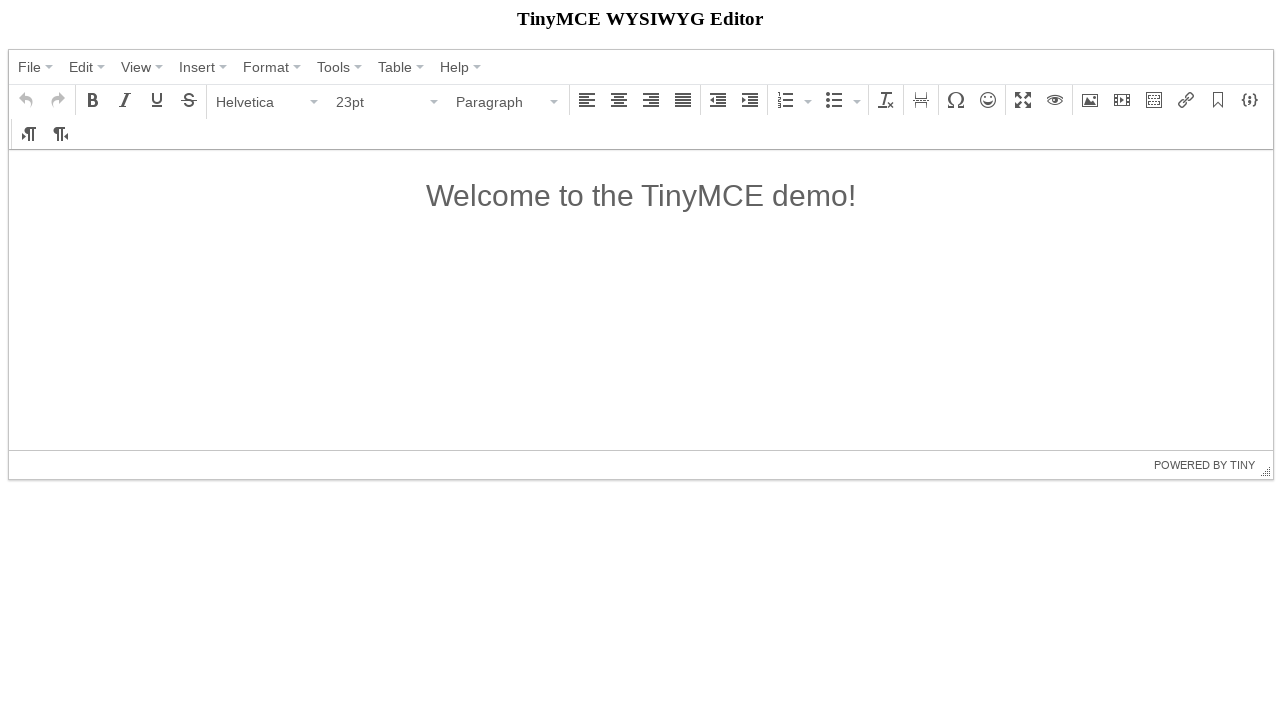

TinyMCE editor container loaded
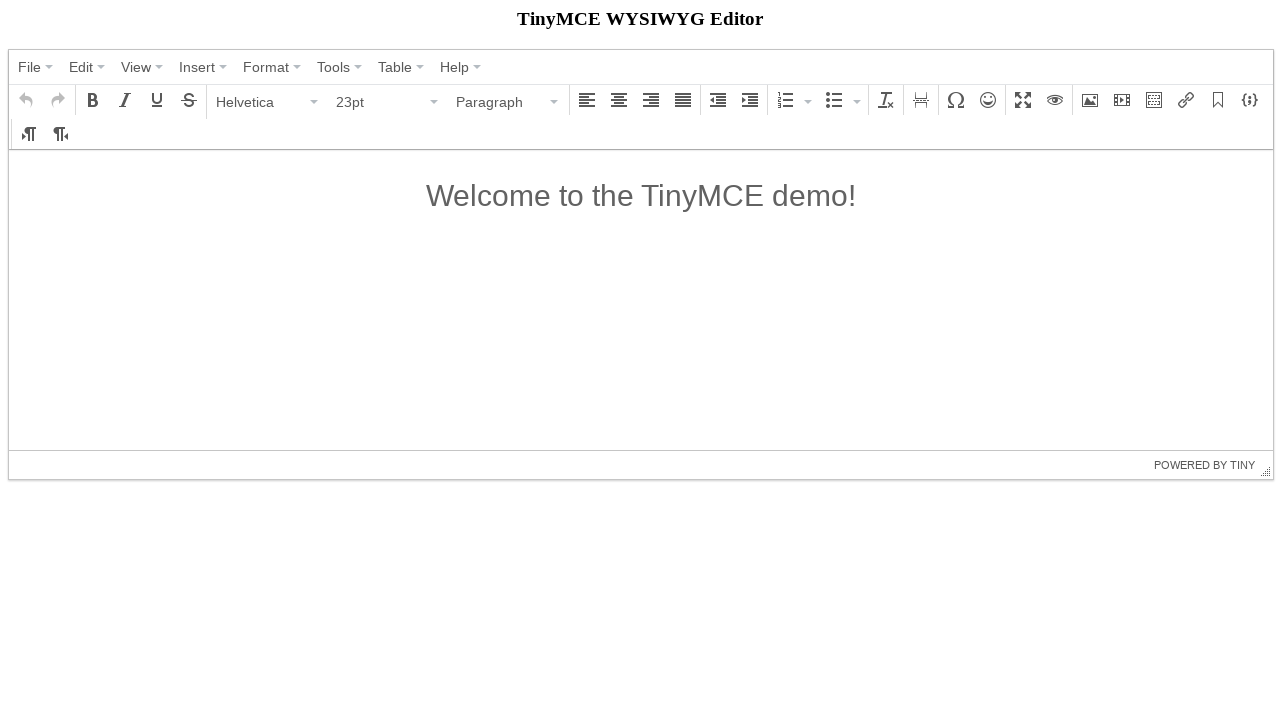

Clicked on File menu at (30, 67) on text=File
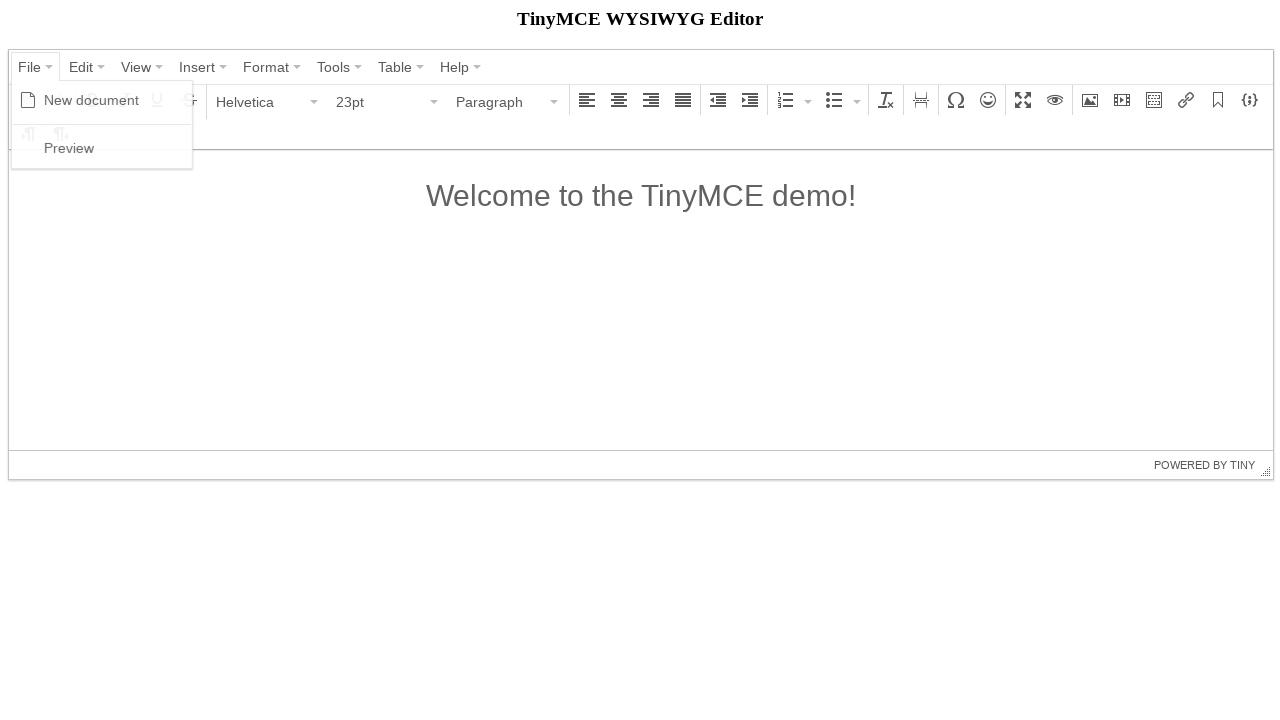

Clicked on New document at (92, 100) on text=New document
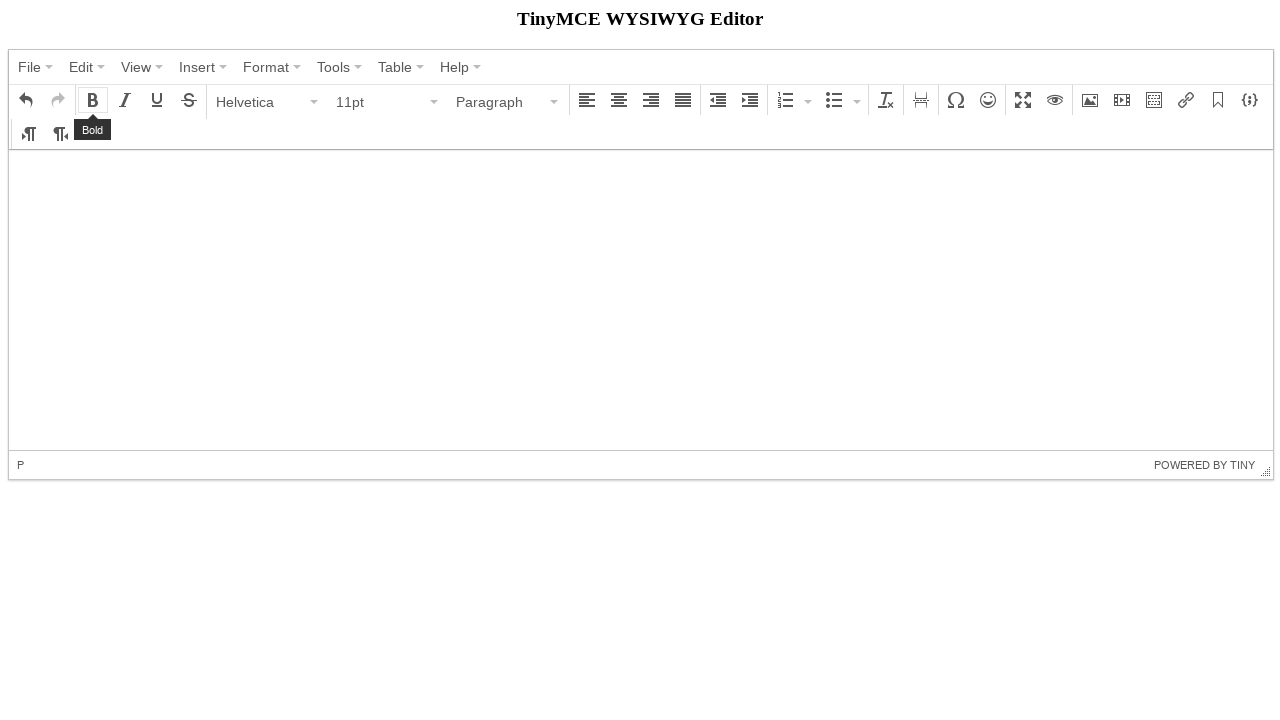

Clicked on Paragraph format dropdown at (501, 102) on text=Paragraph
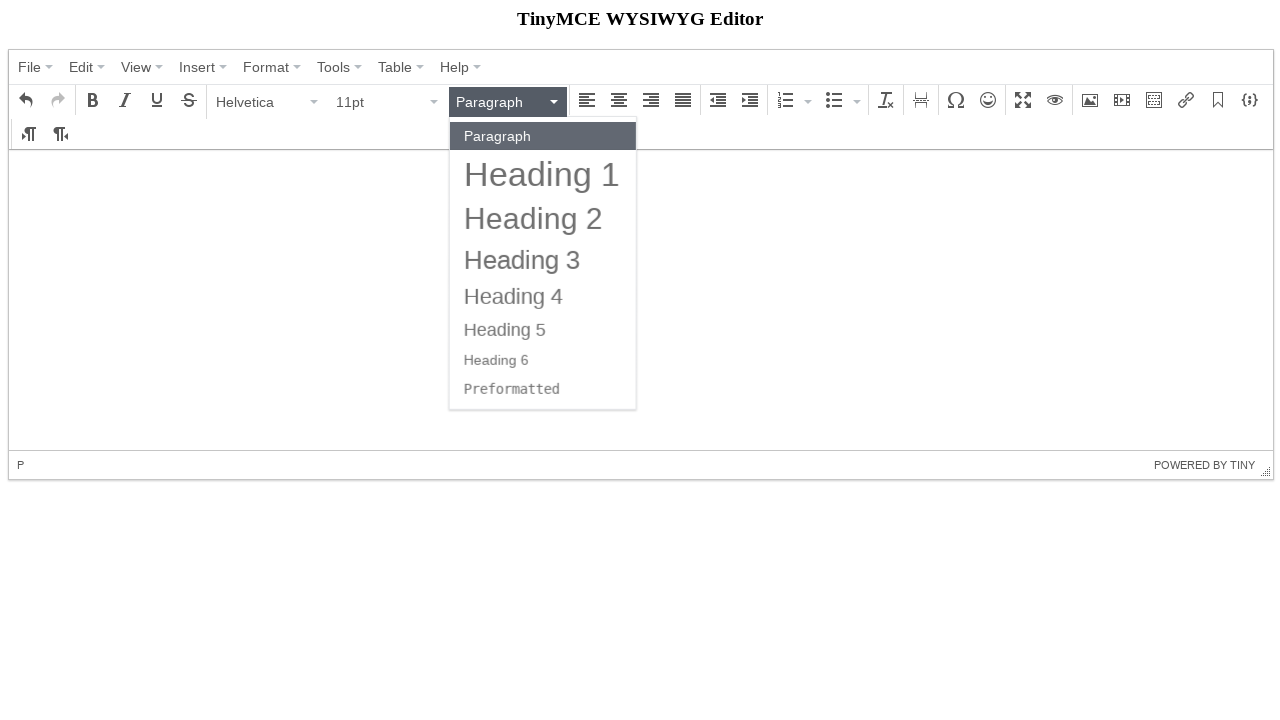

Selected Heading 2 format at (534, 218) on text=Heading 2
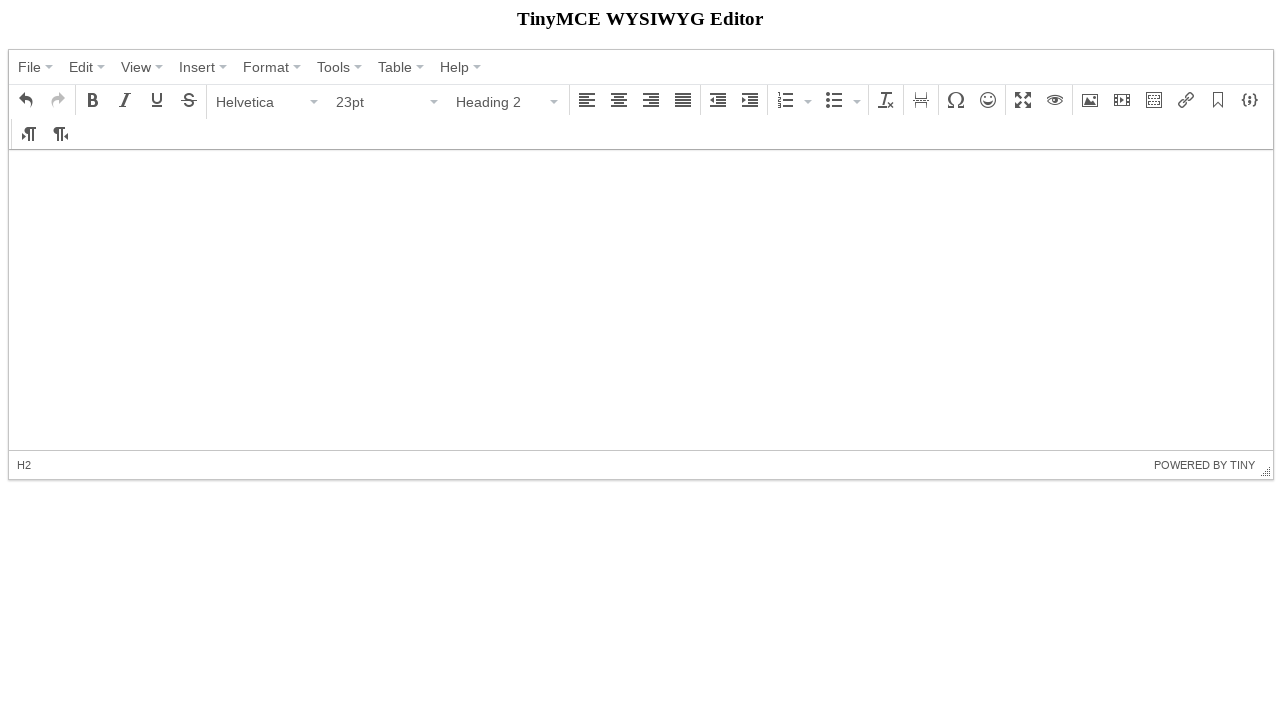

Typed heading text in TinyMCE editor on iframe >> nth=0 >> internal:control=enter-frame >> #tinymce
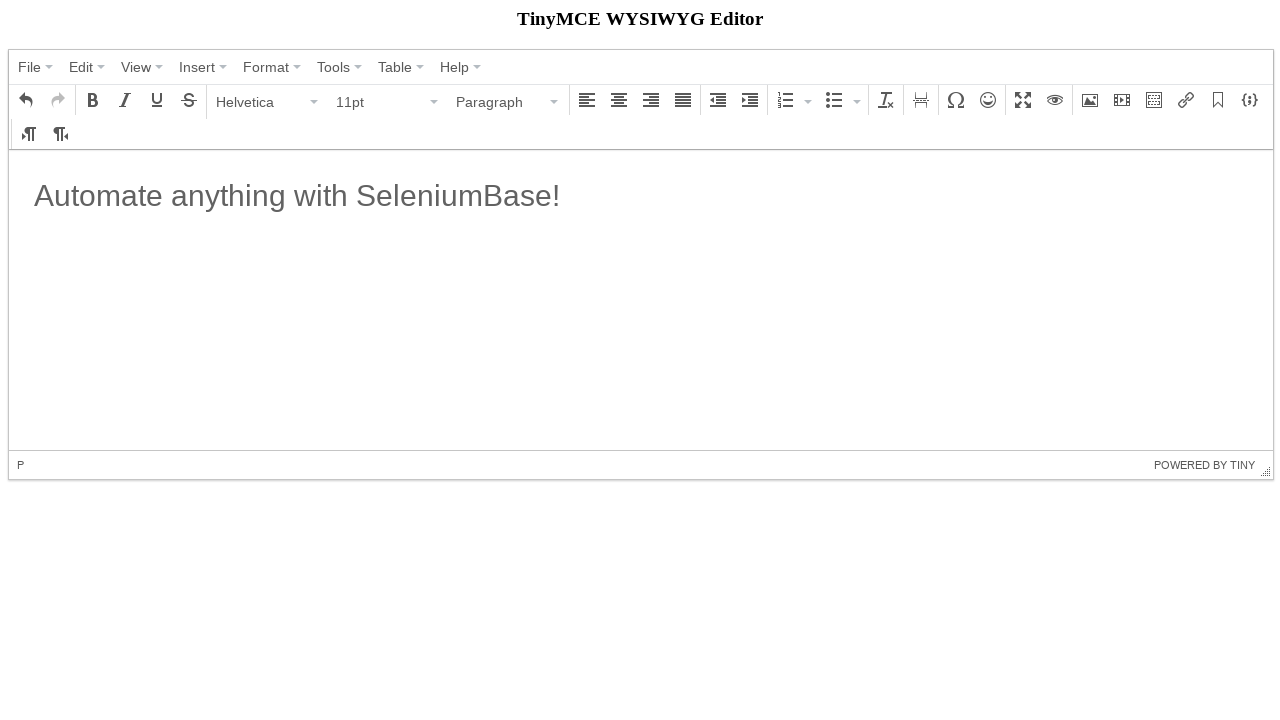

Clicked image button to insert image at (1090, 100) on button i.mce-i-image
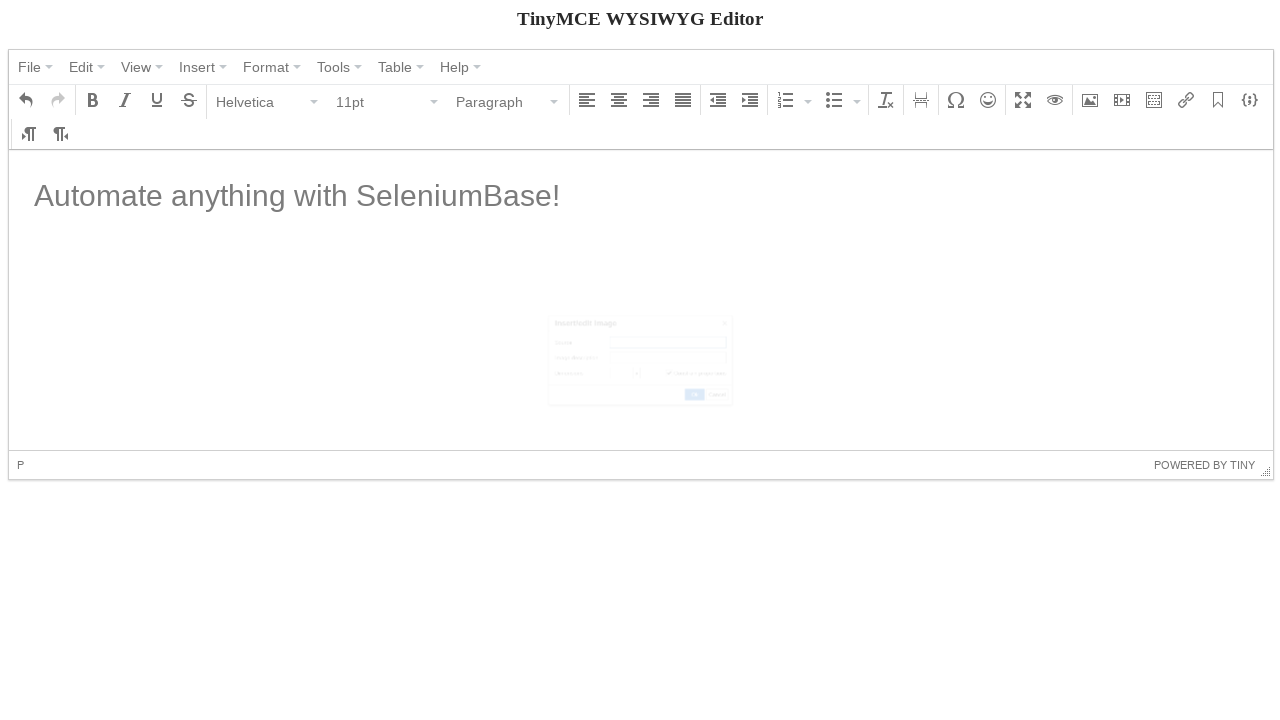

Set image width to 300 pixels on input[aria-label="Width"].mce-textbox
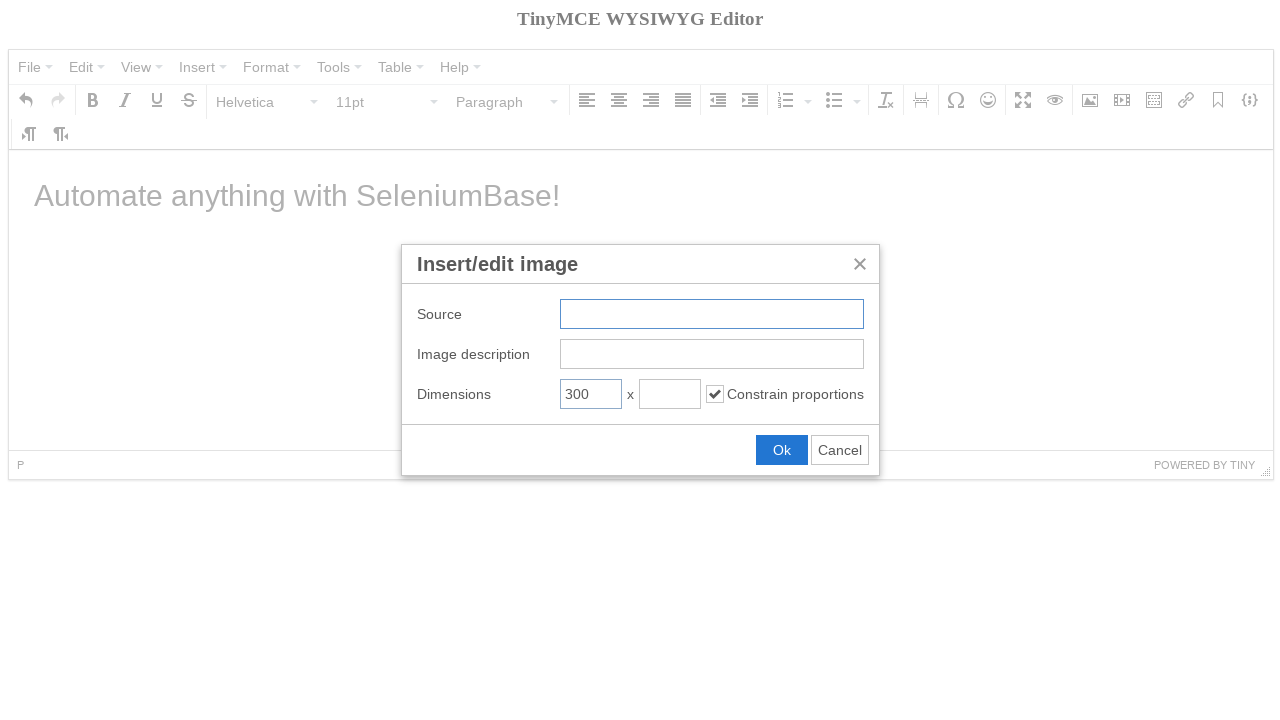

Entered image URL on input.mce-textbox
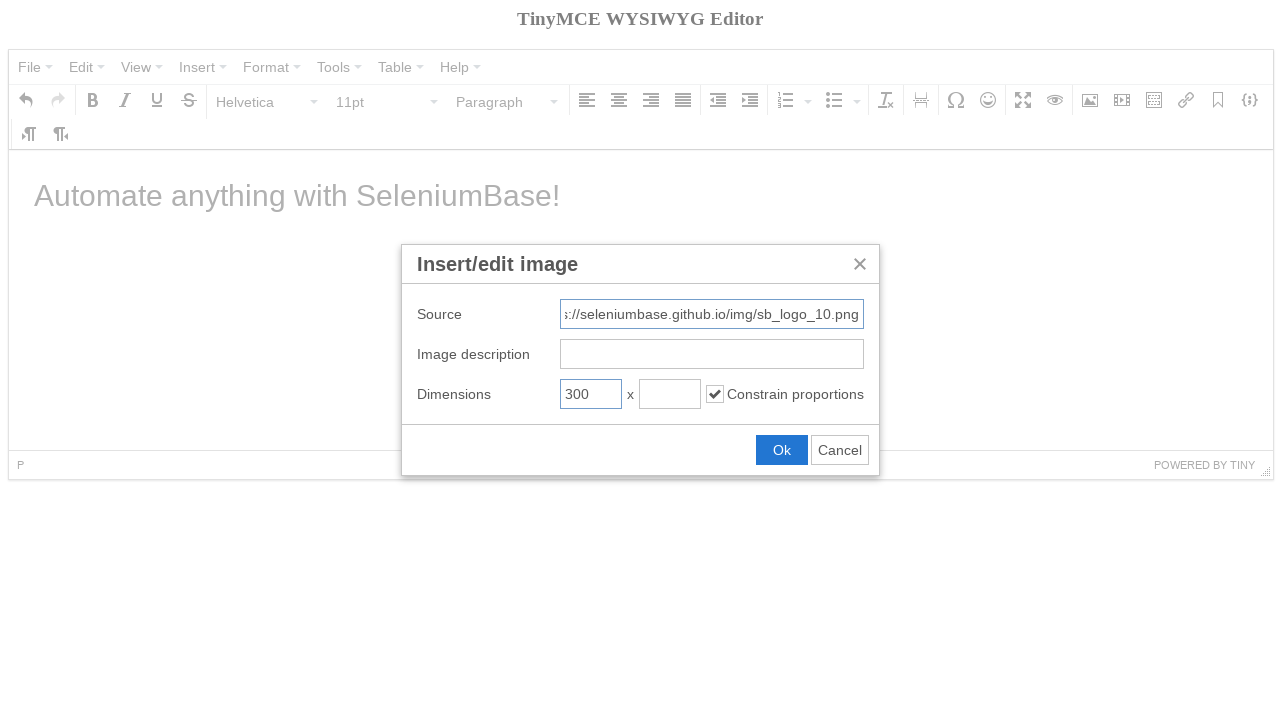

Submitted image dialog
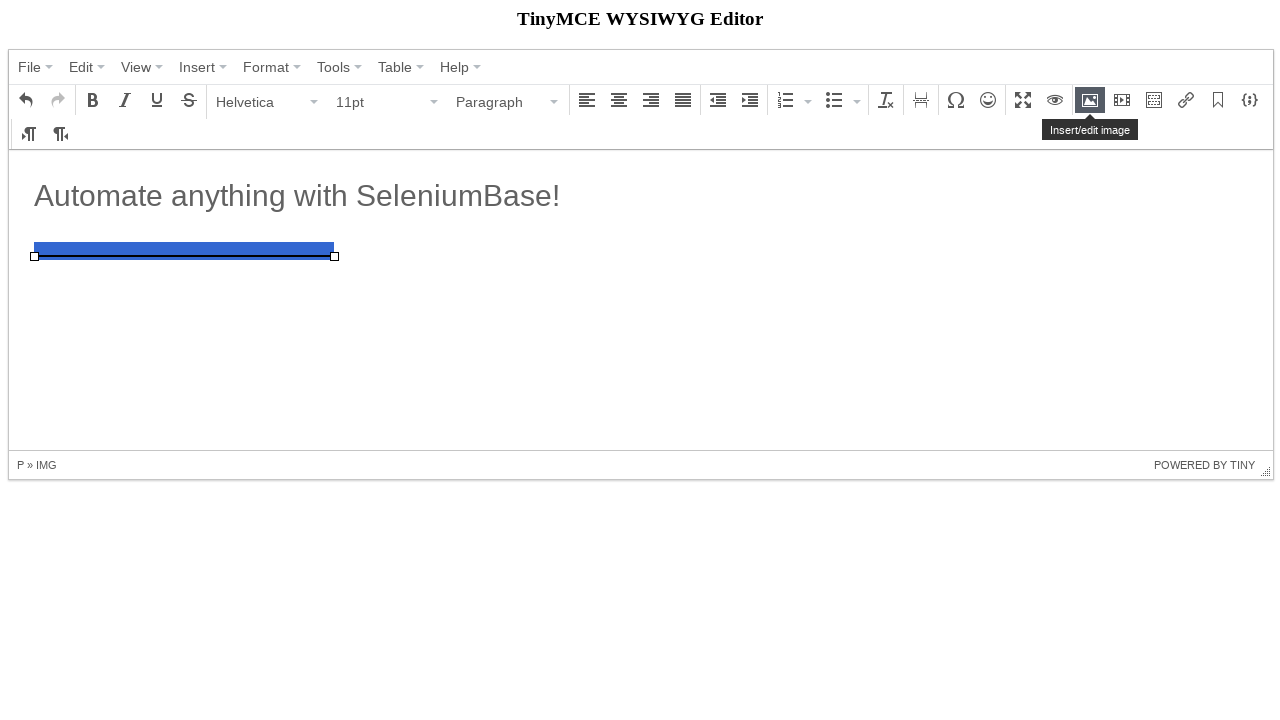

Clicked on heading 2 element in editor at (641, 196) on iframe >> nth=0 >> internal:control=enter-frame >> h2
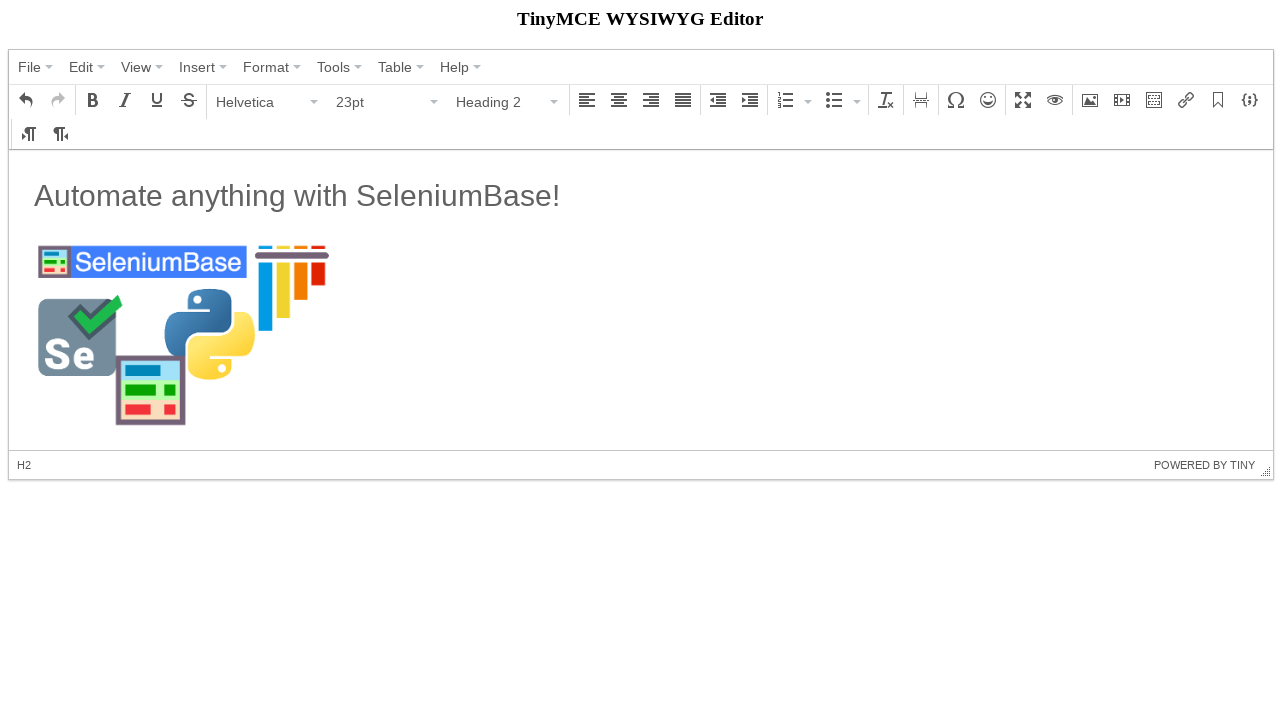

Clicked on File menu again at (30, 67) on text=File
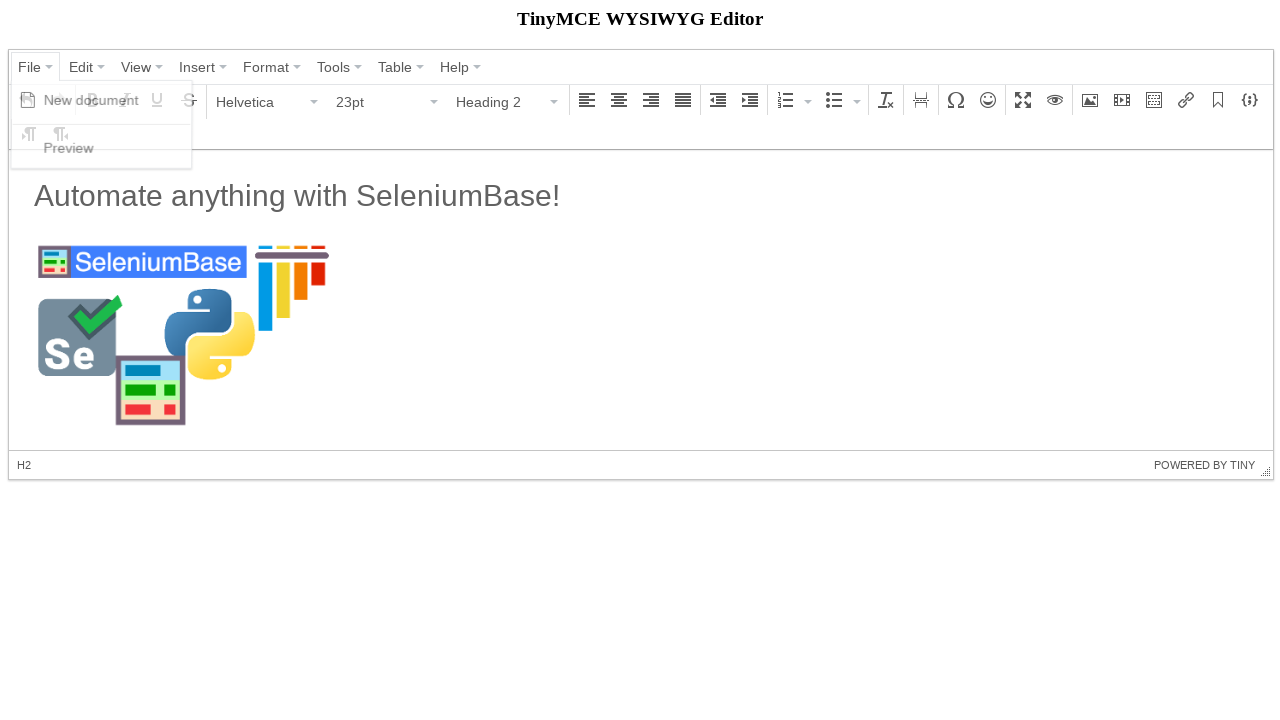

Clicked on Preview at (69, 148) on text=Preview
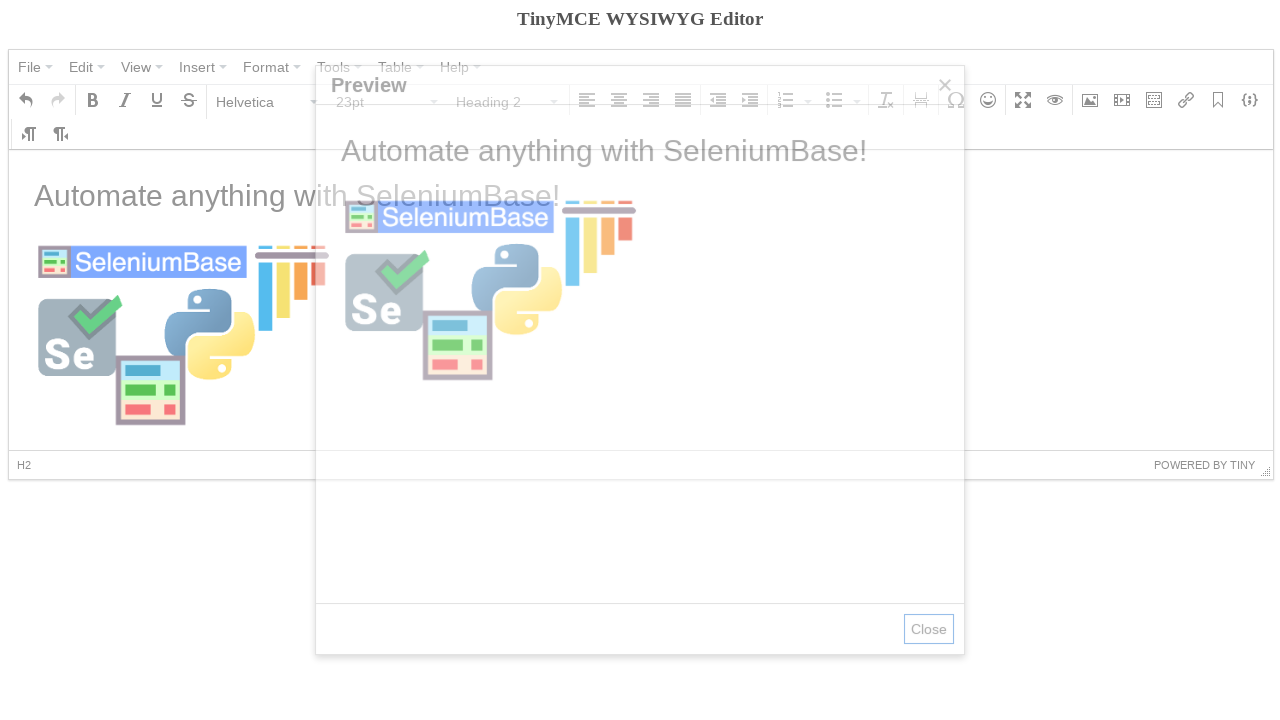

Preview iframe loaded successfully
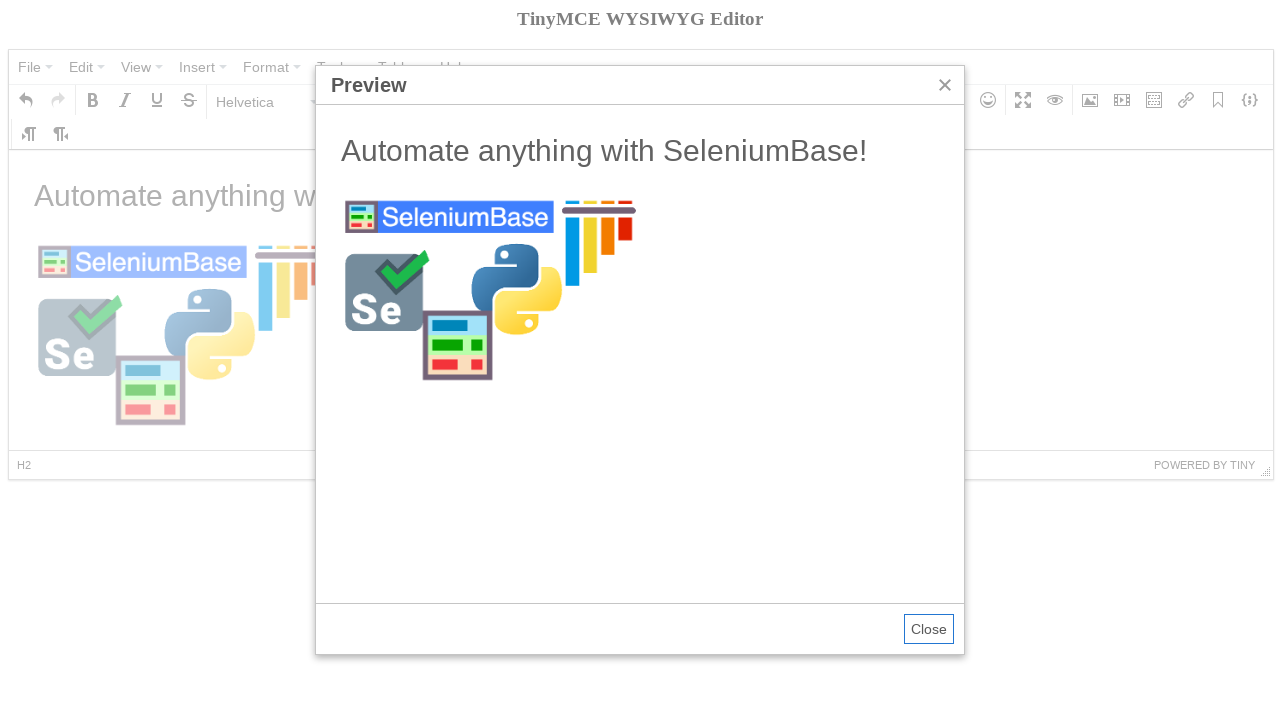

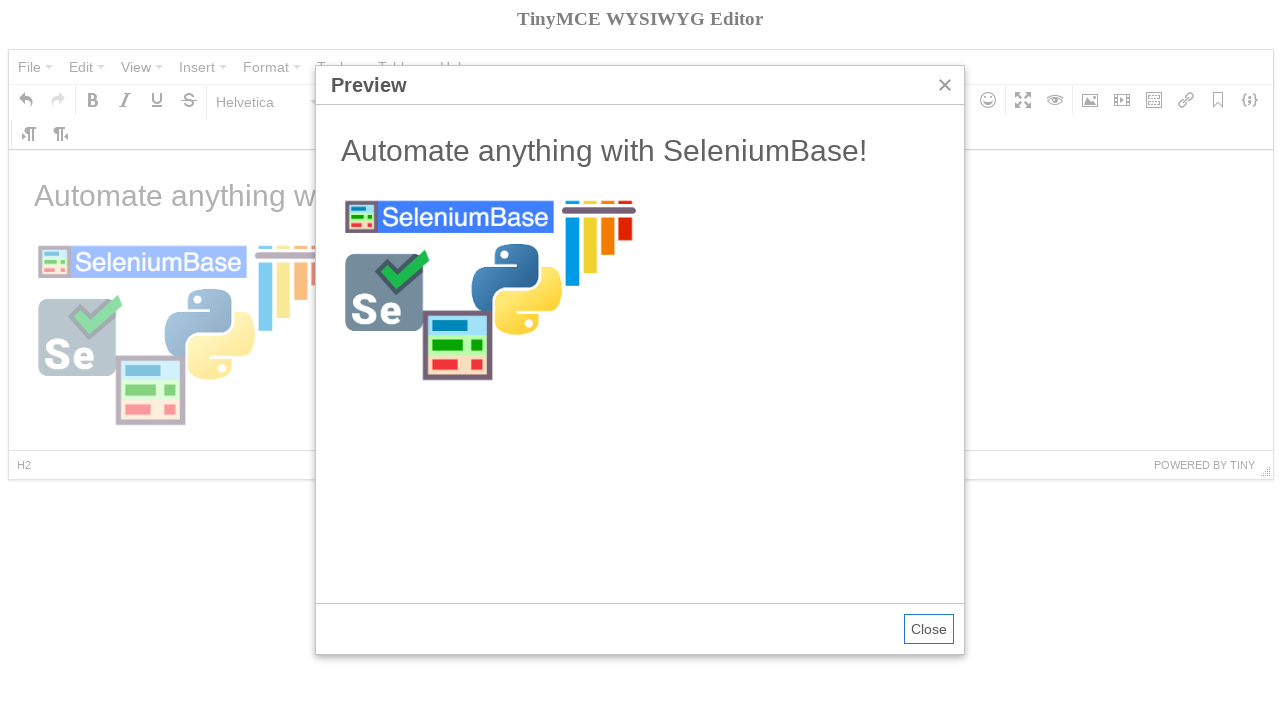